Opens Copa Cargo homepage and then opens a new tab with the user page, demonstrating window/tab handling operations

Starting URL: https://www.copacargo.com/Homepage.aspx?lang=en

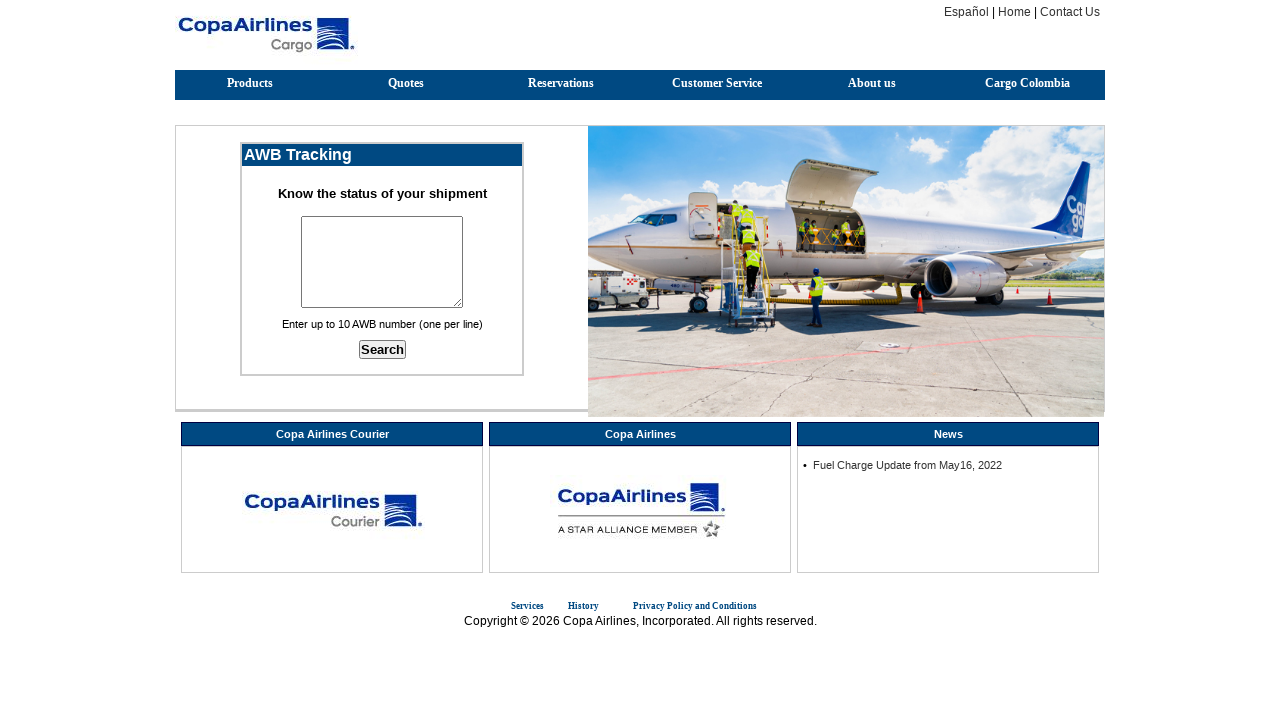

Retrieved current page context
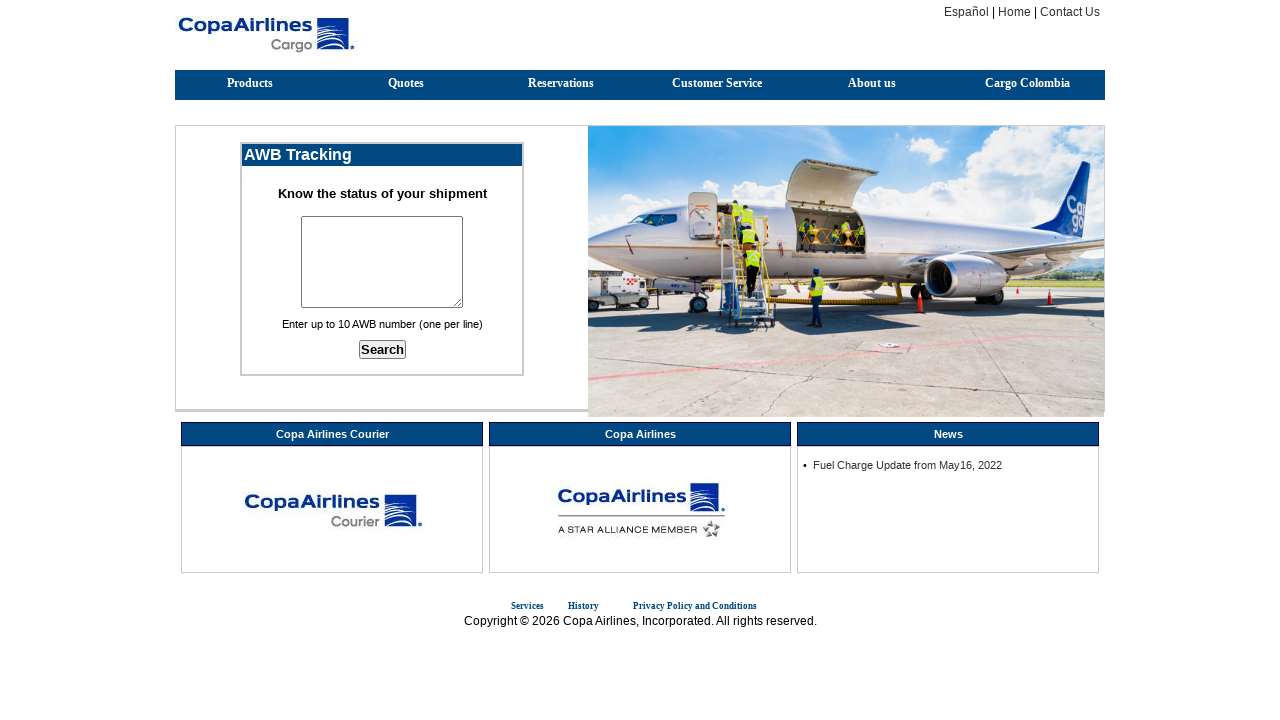

Opened new tab
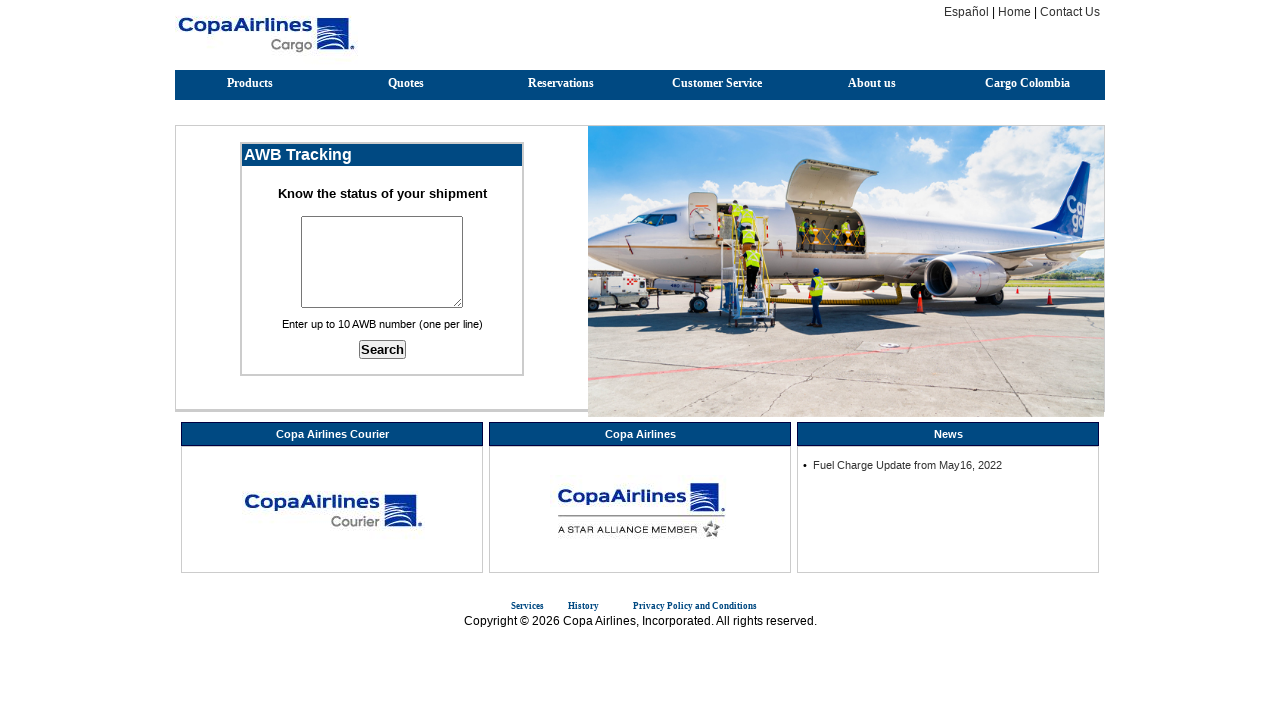

Navigated to Copa Cargo user page in new tab
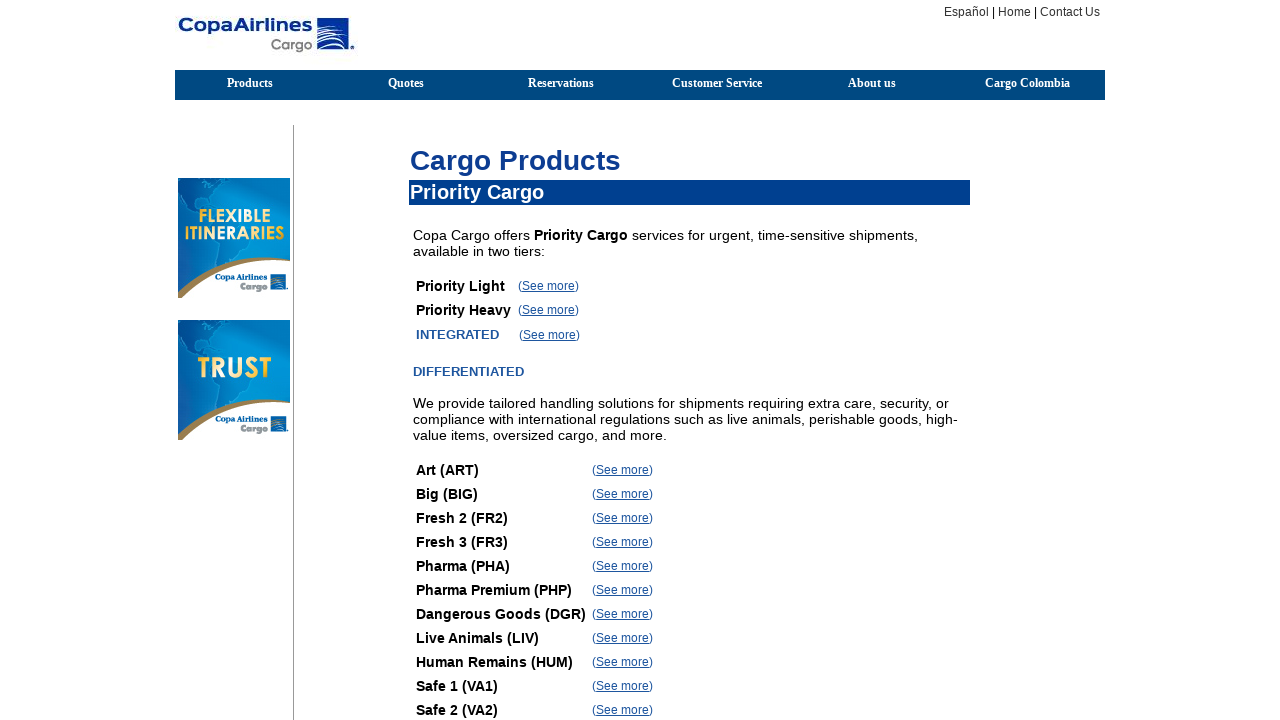

User page fully loaded
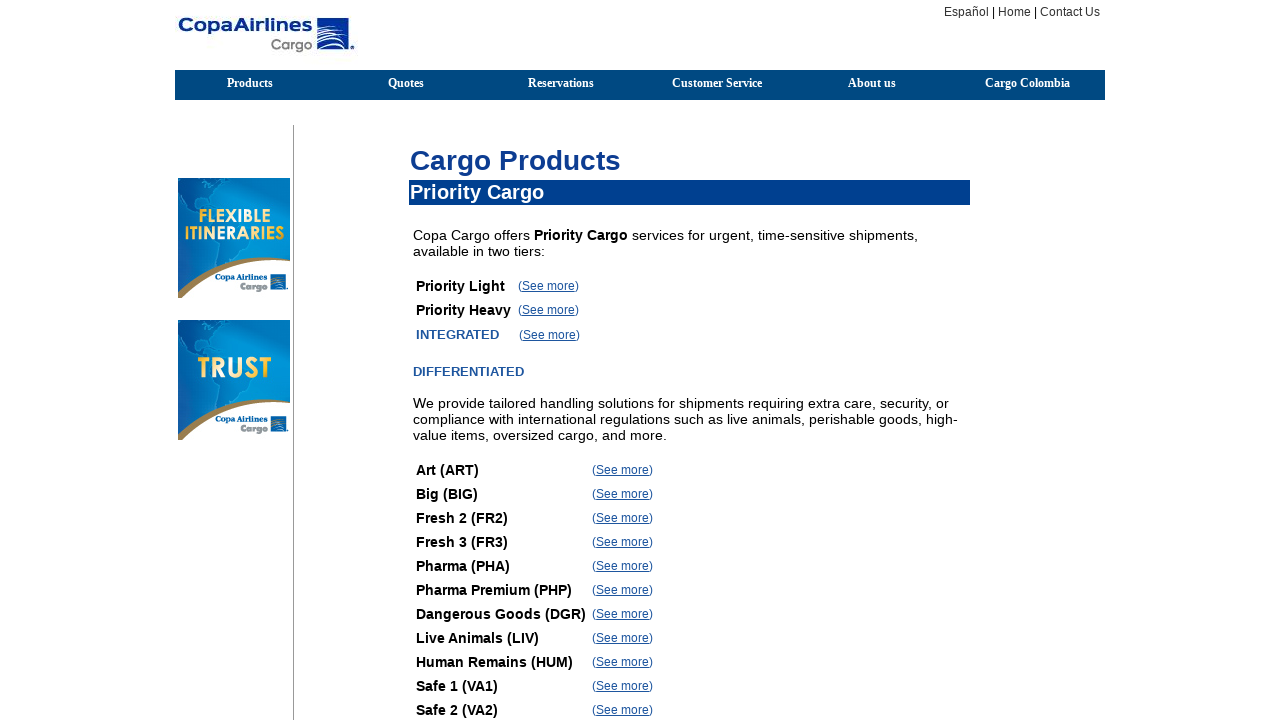

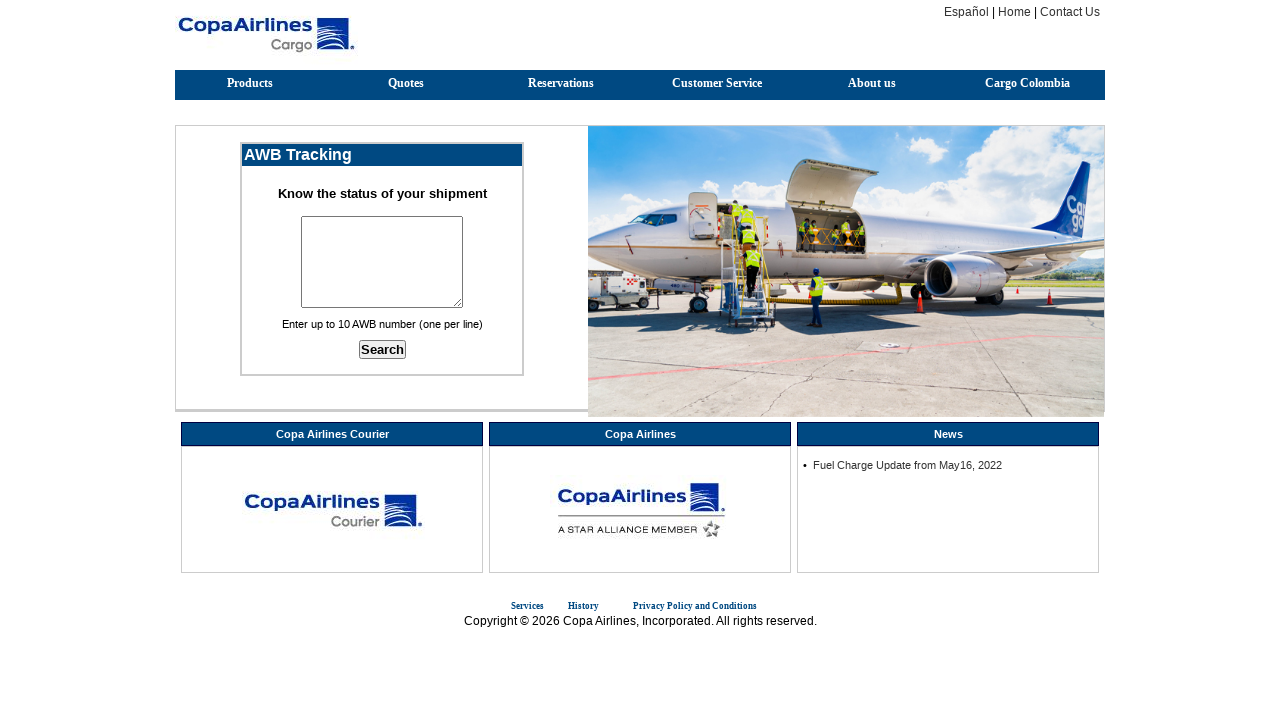